Tests filling out a basic HTML form on W3Schools Tryit Editor by entering first name and last name, then submitting the form and verifying the result

Starting URL: https://www.w3schools.com/html/tryit.asp?filename=tryhtml_form_submit

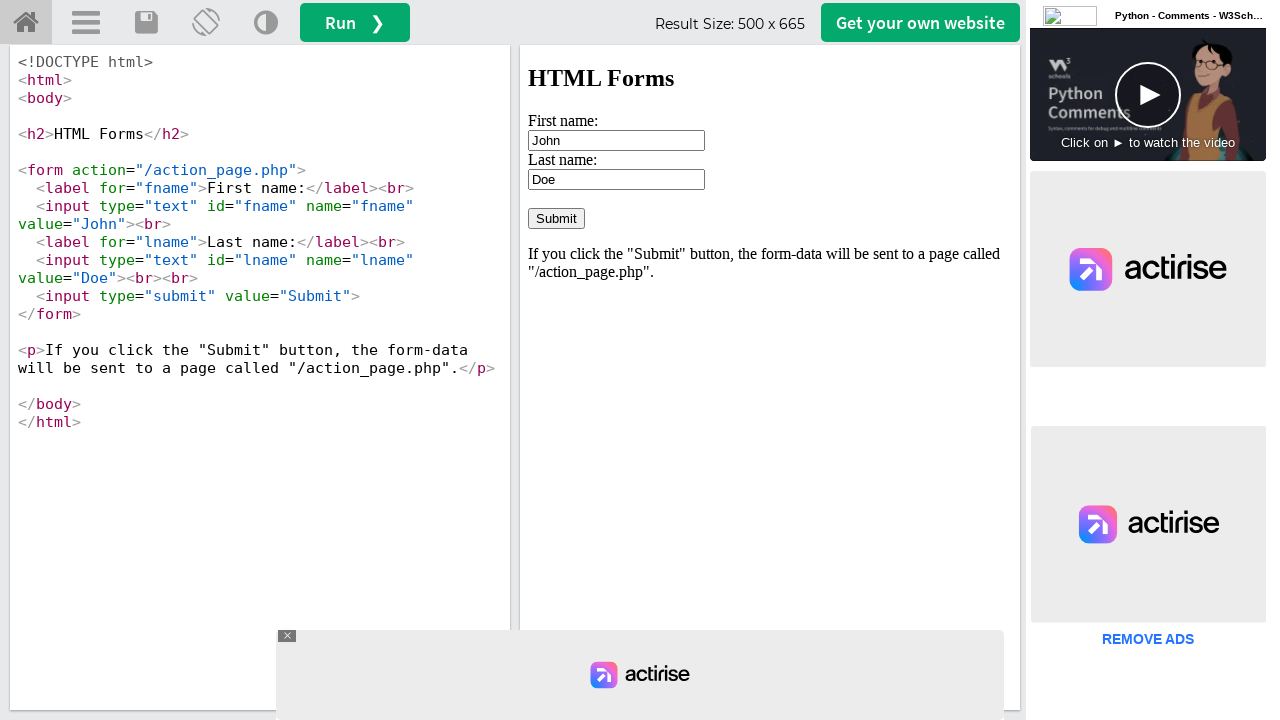

Located iframe containing the form
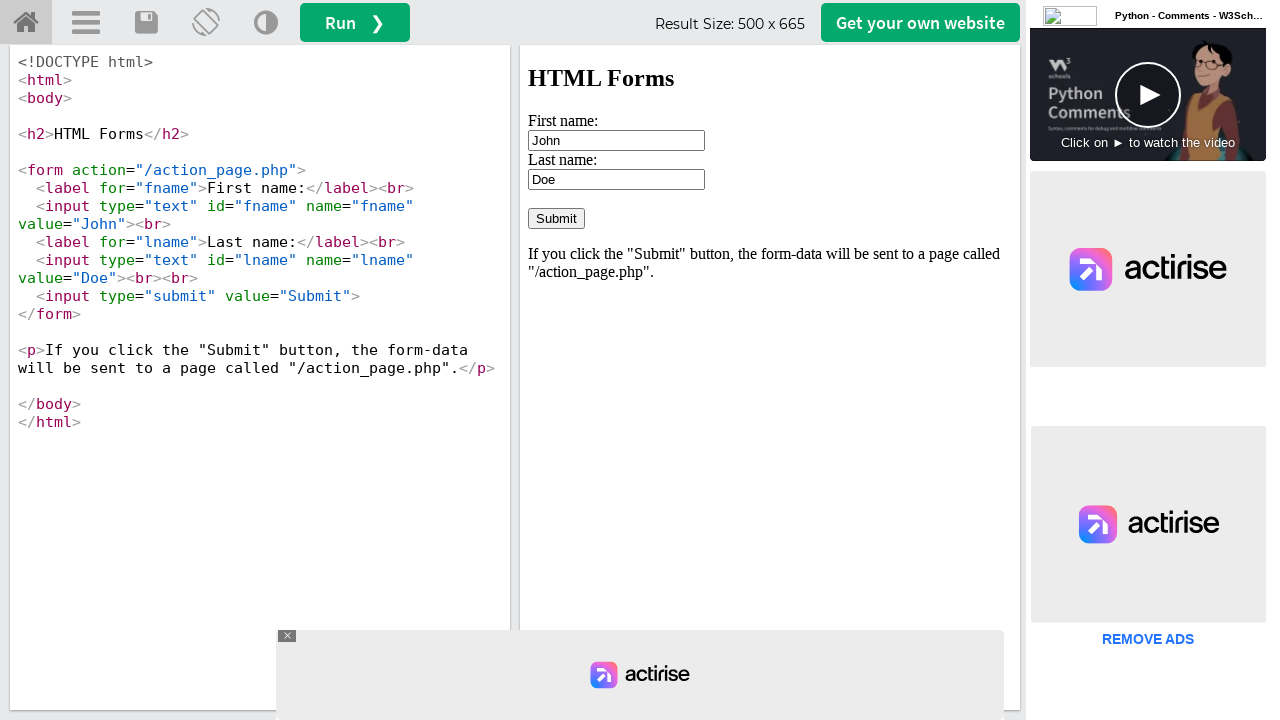

Cleared first name field on #iframeResult >> internal:control=enter-frame >> #fname
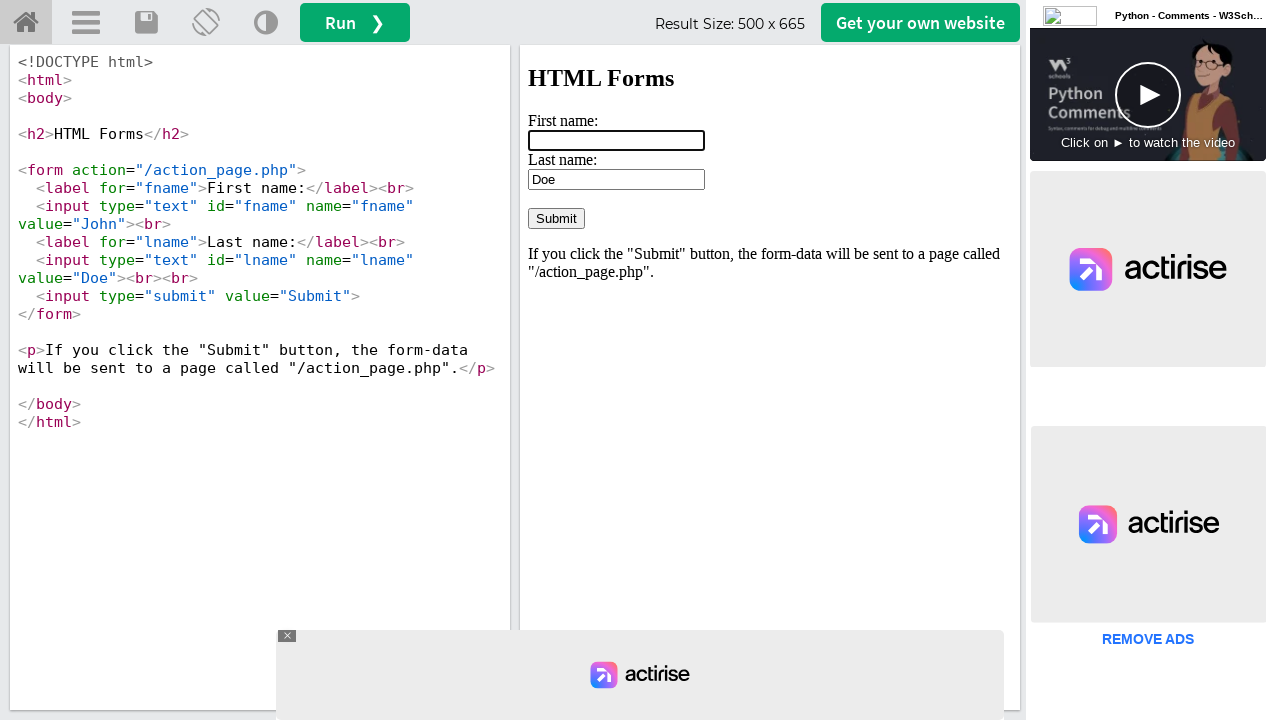

Filled first name field with 'Anna' on #iframeResult >> internal:control=enter-frame >> #fname
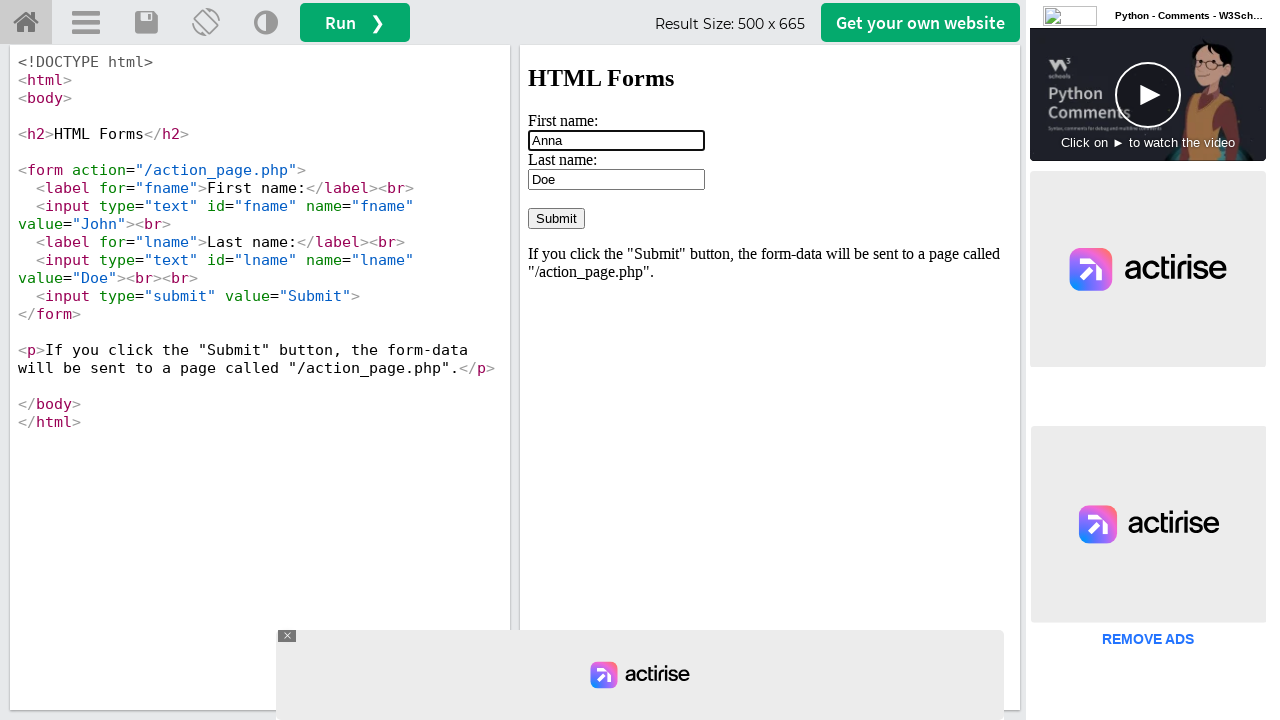

Cleared last name field on #iframeResult >> internal:control=enter-frame >> #lname
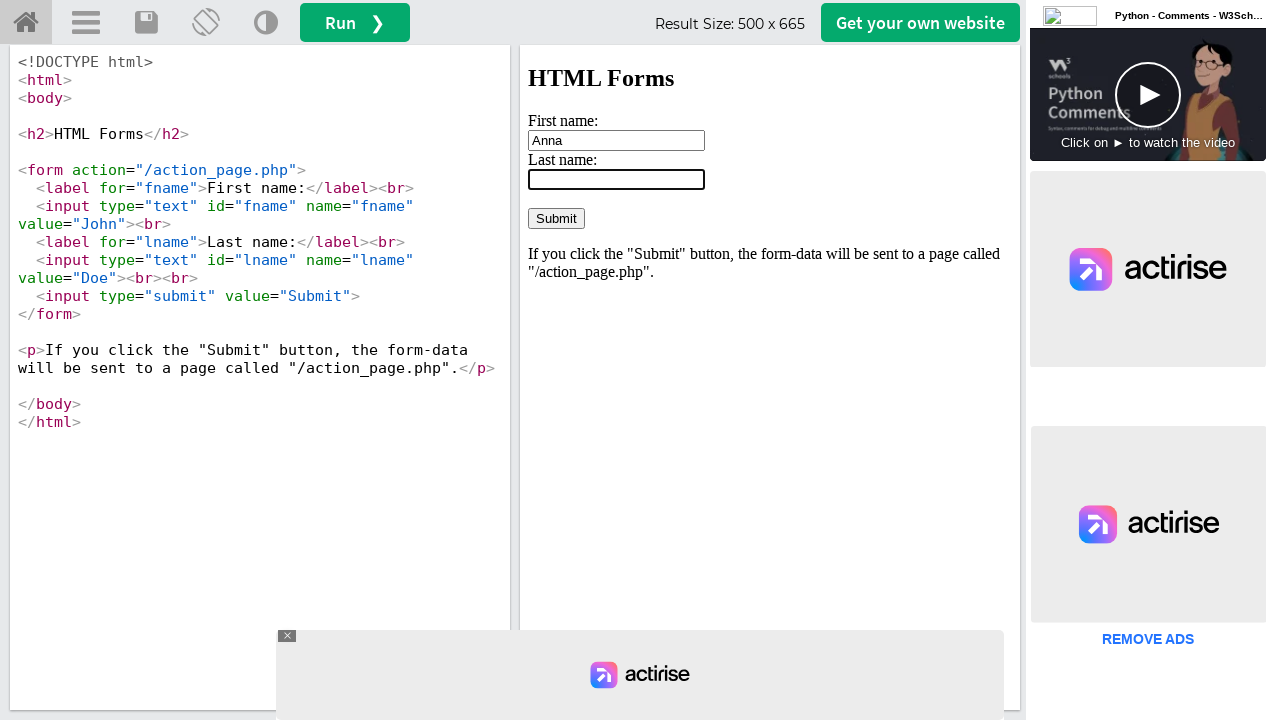

Filled last name field with 'Buleiko' on #iframeResult >> internal:control=enter-frame >> #lname
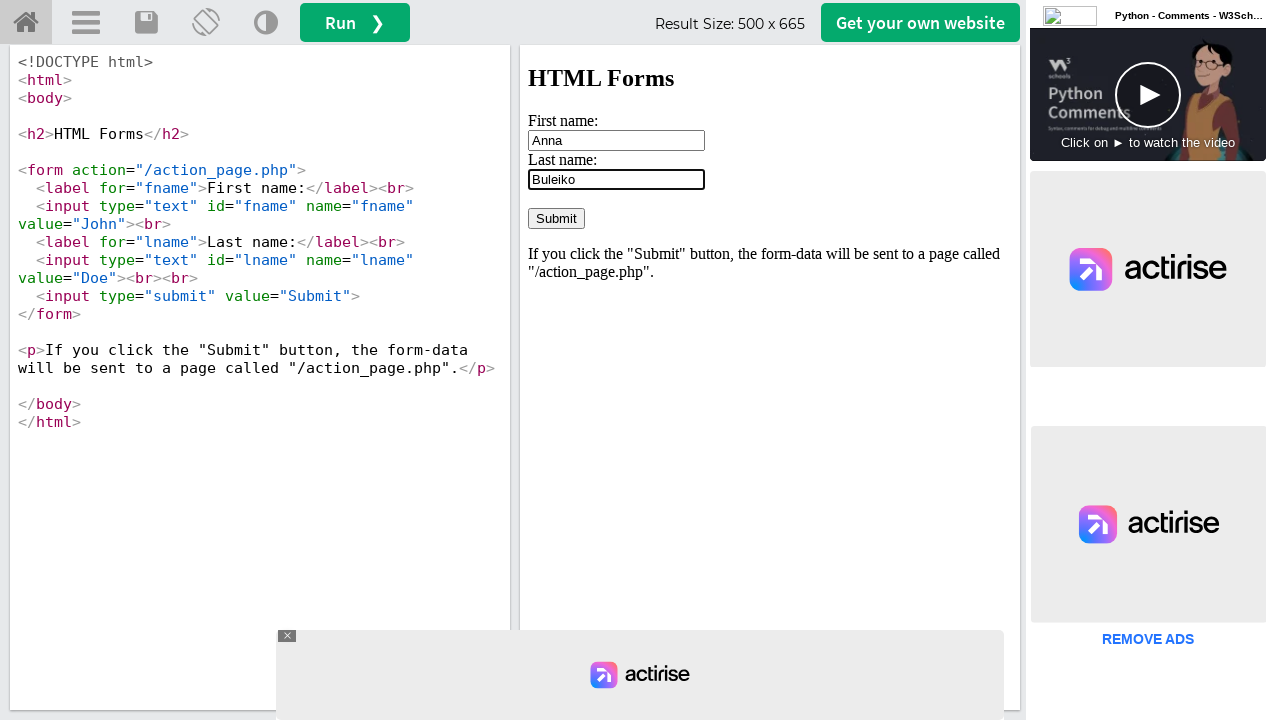

Clicked Submit button at (556, 218) on #iframeResult >> internal:control=enter-frame >> input[value='Submit']
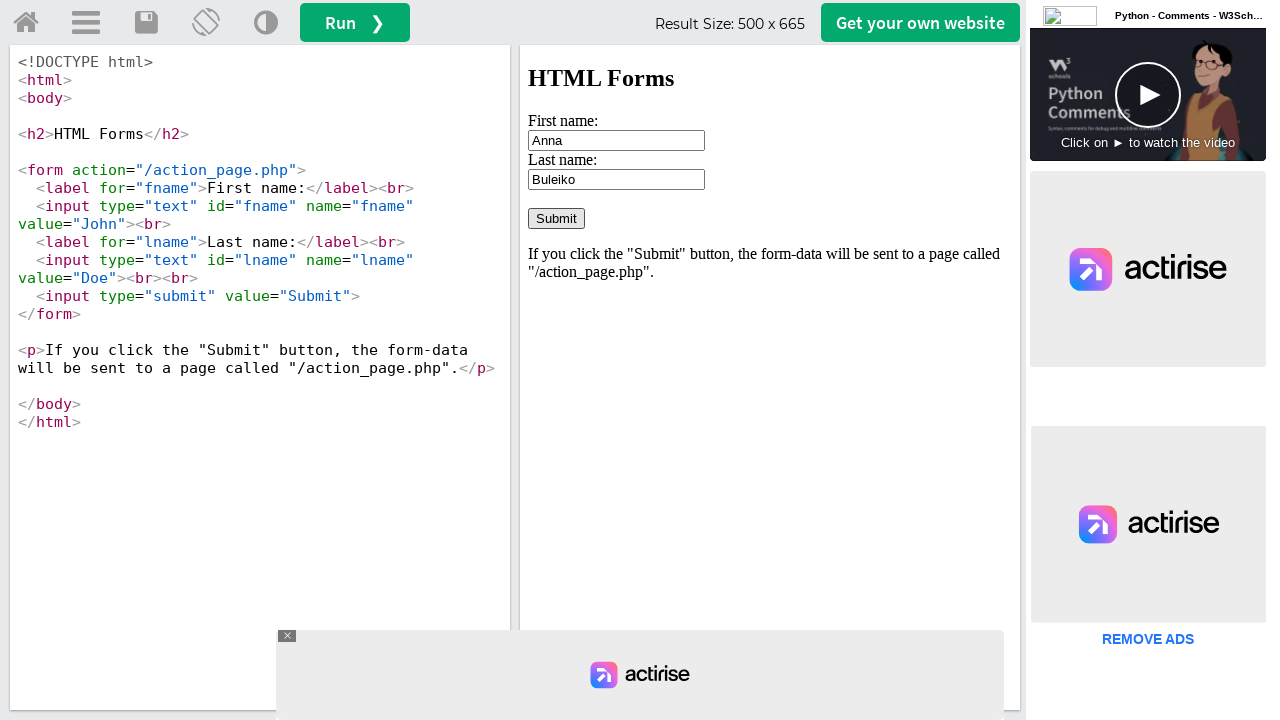

Form submission result appeared on page
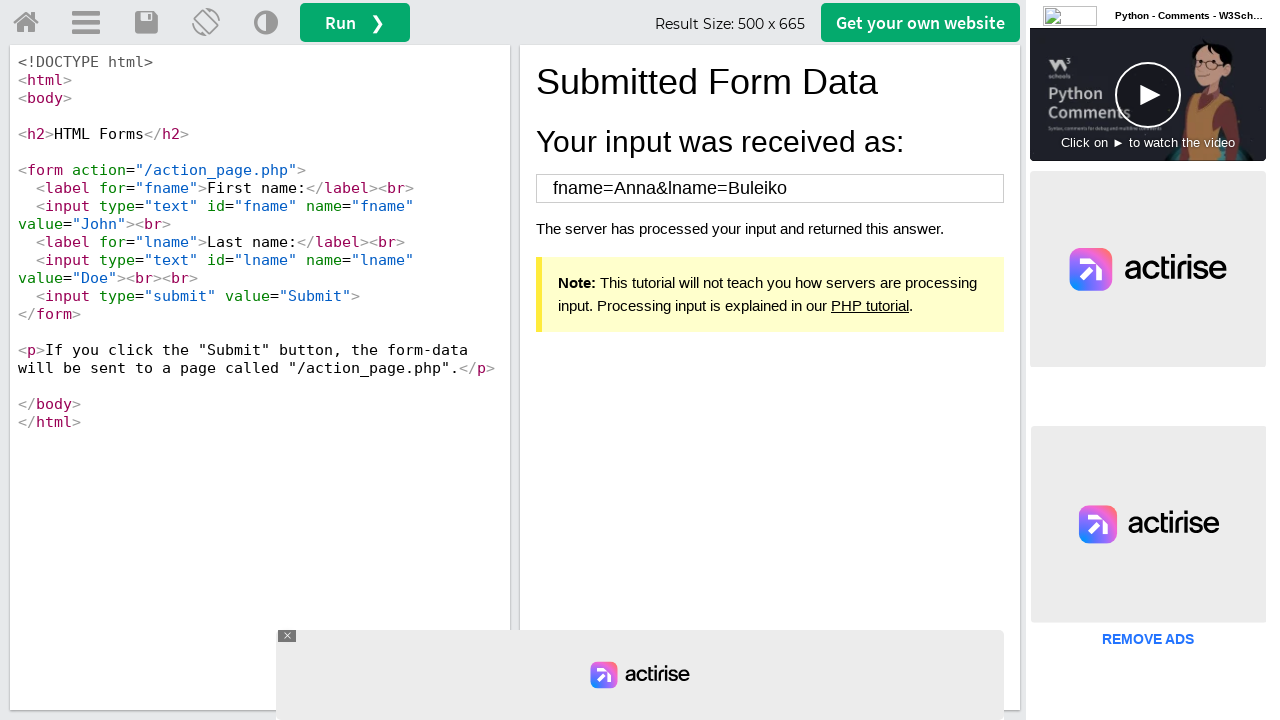

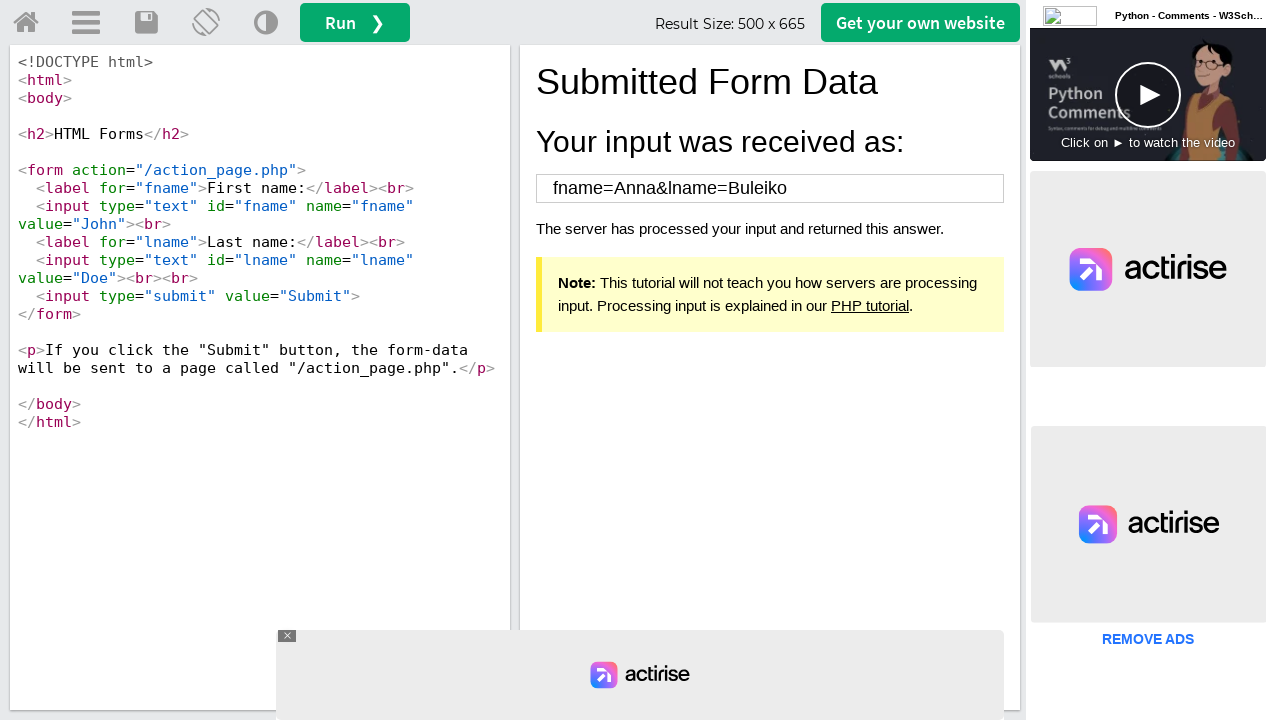